Finds and clicks a specific link based on a calculated math value, then fills a form on the resulting page

Starting URL: http://suninjuly.github.io/find_link_text

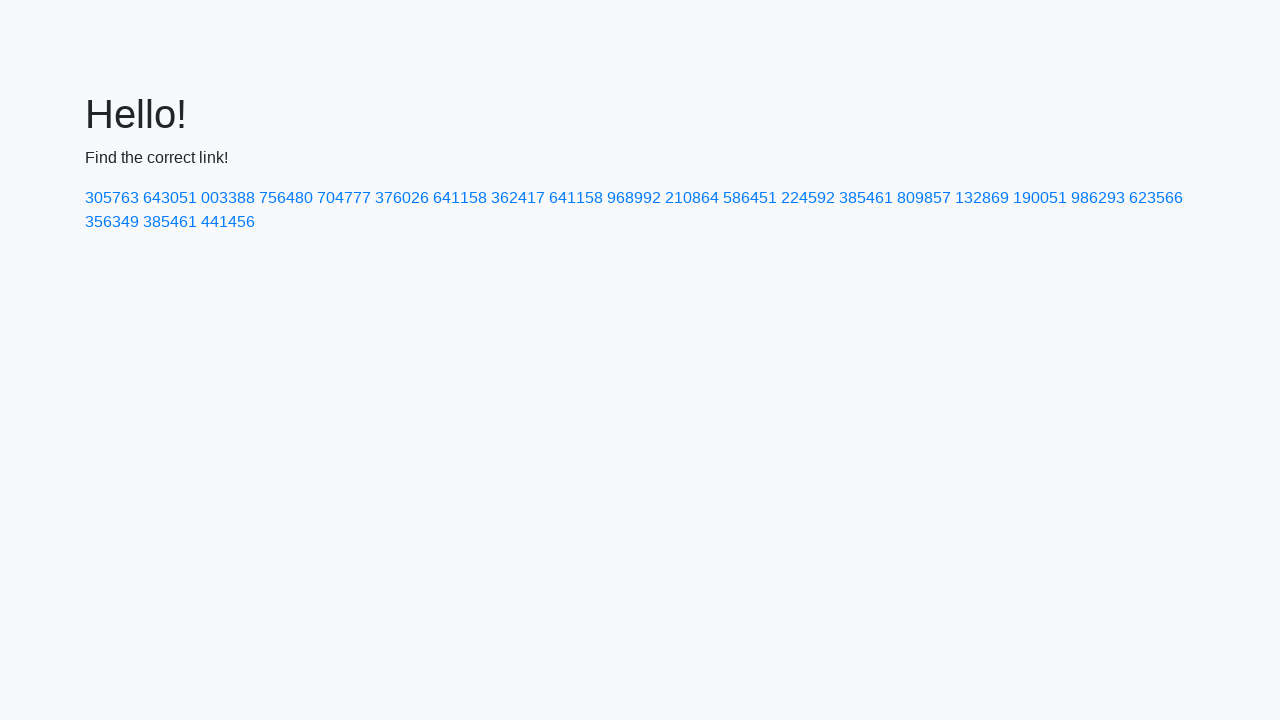

Clicked link with calculated text value: 224592 at (808, 198) on text=224592
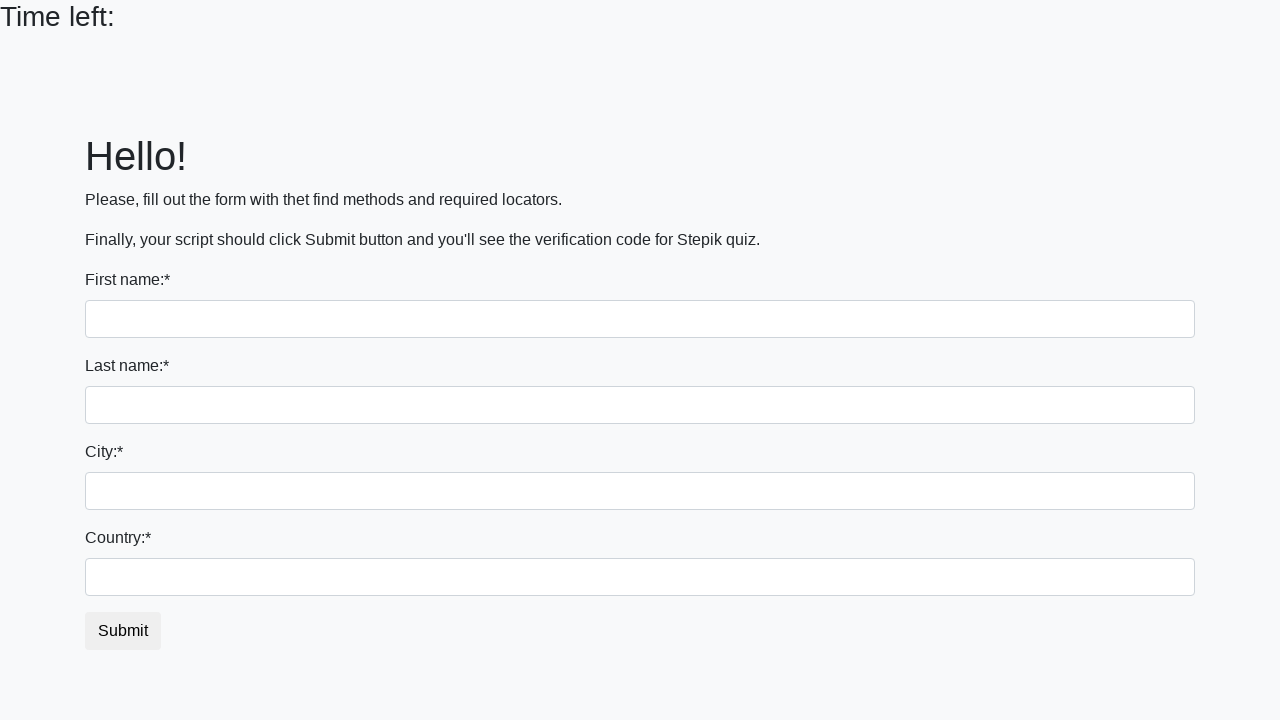

Filled first name field with 'Elena' on [name='first_name']
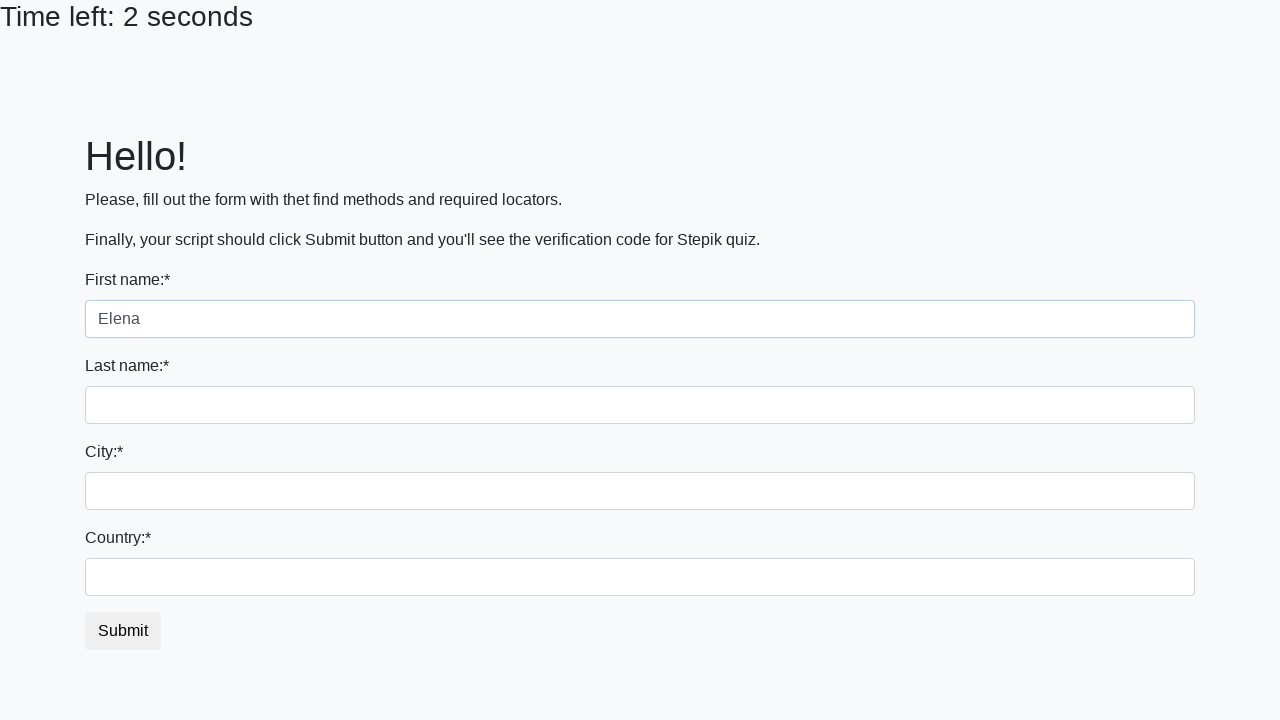

Filled last name field with 'Sidorova' on [name='last_name']
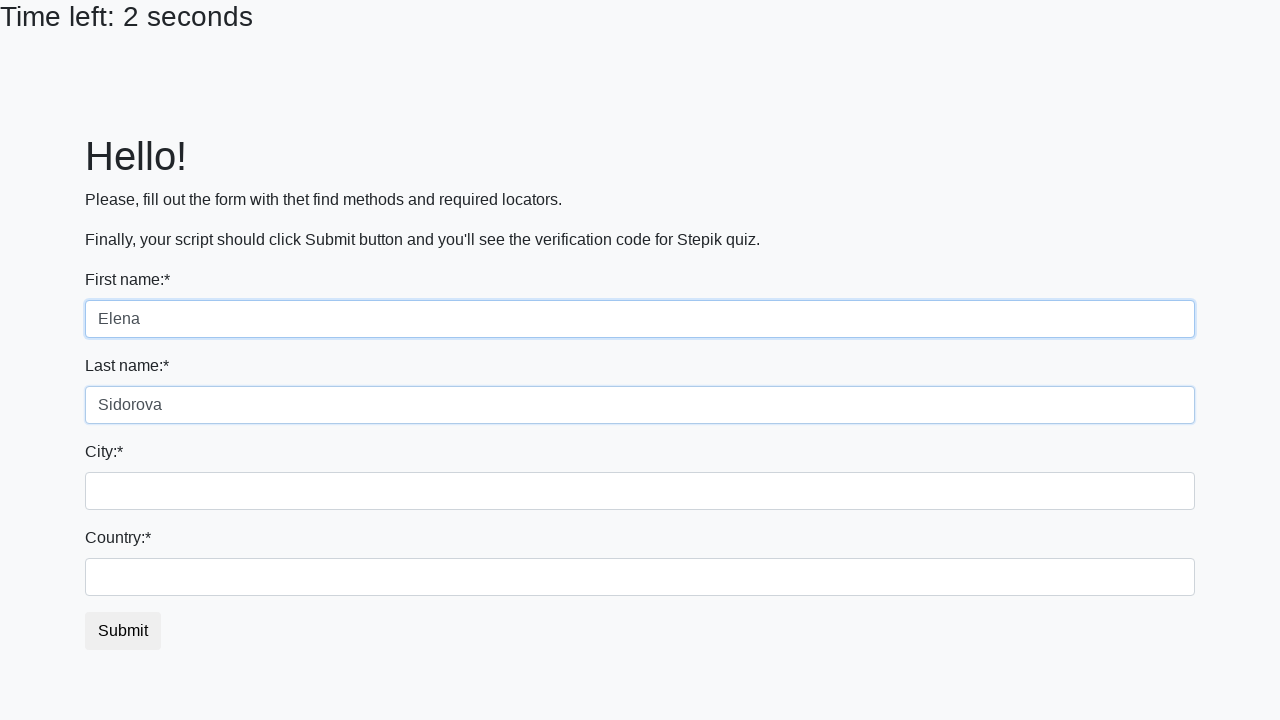

Filled city field with 'Saint Petersburg' on .form-control.city
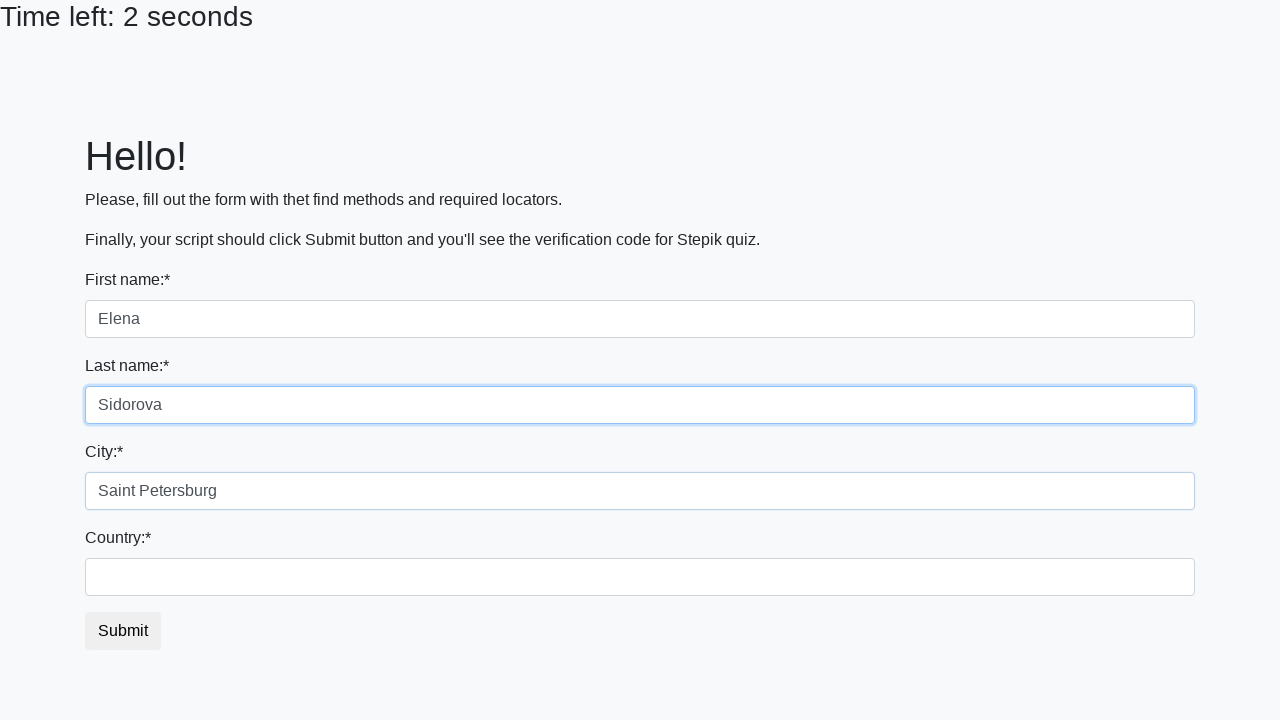

Filled country field with 'Russia' on #country
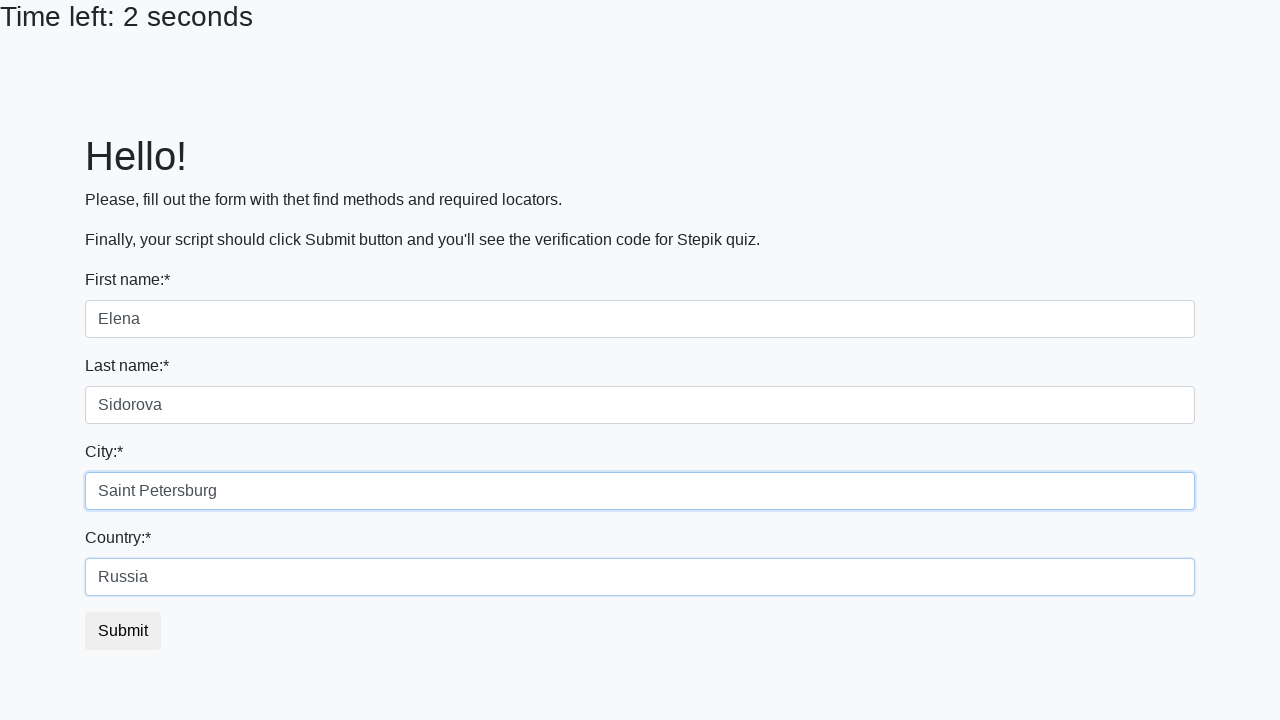

Clicked form submit button at (123, 631) on button.btn
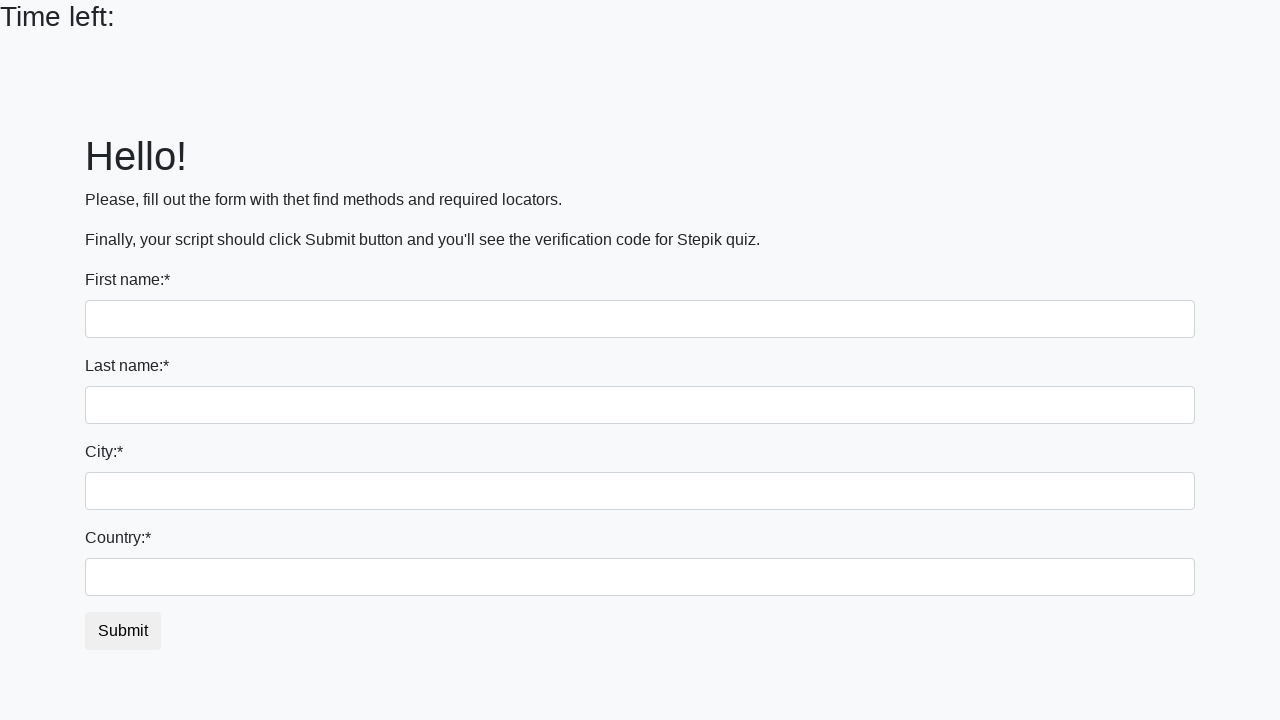

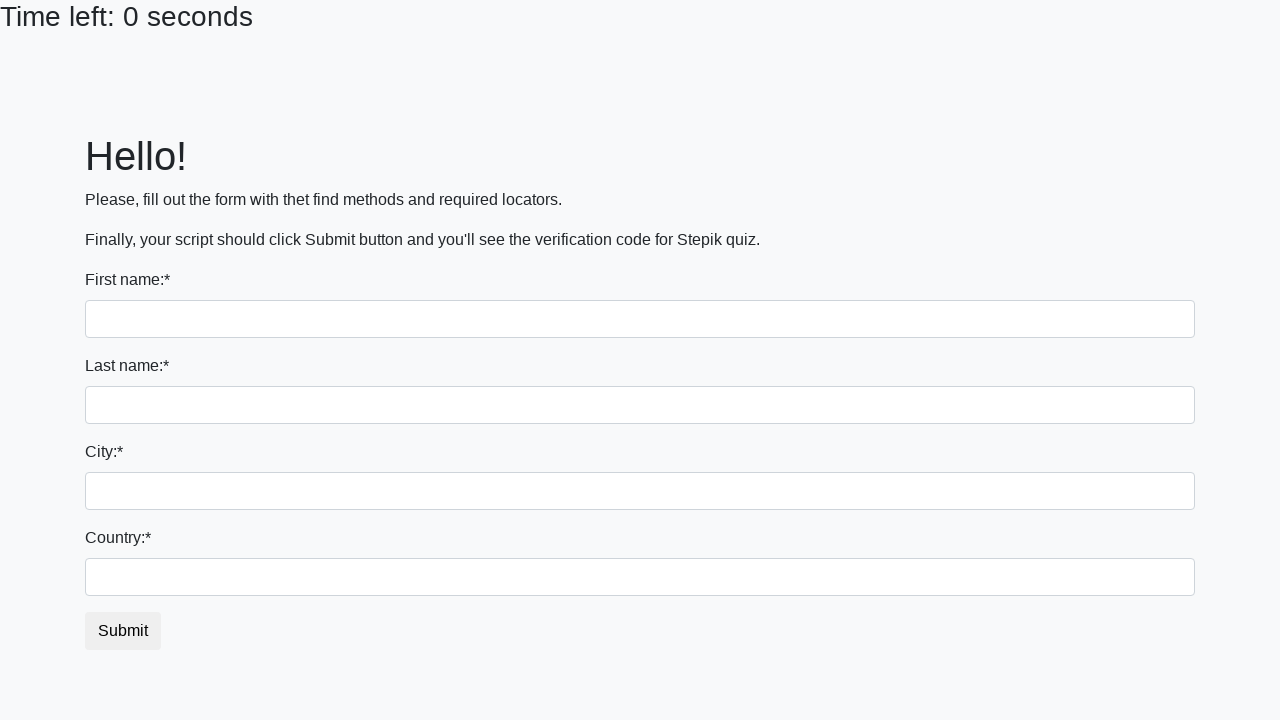